Tests autocomplete functionality by typing in the autocomplete field and waiting for suggestions to appear

Starting URL: https://rahulshettyacademy.com/AutomationPractice/

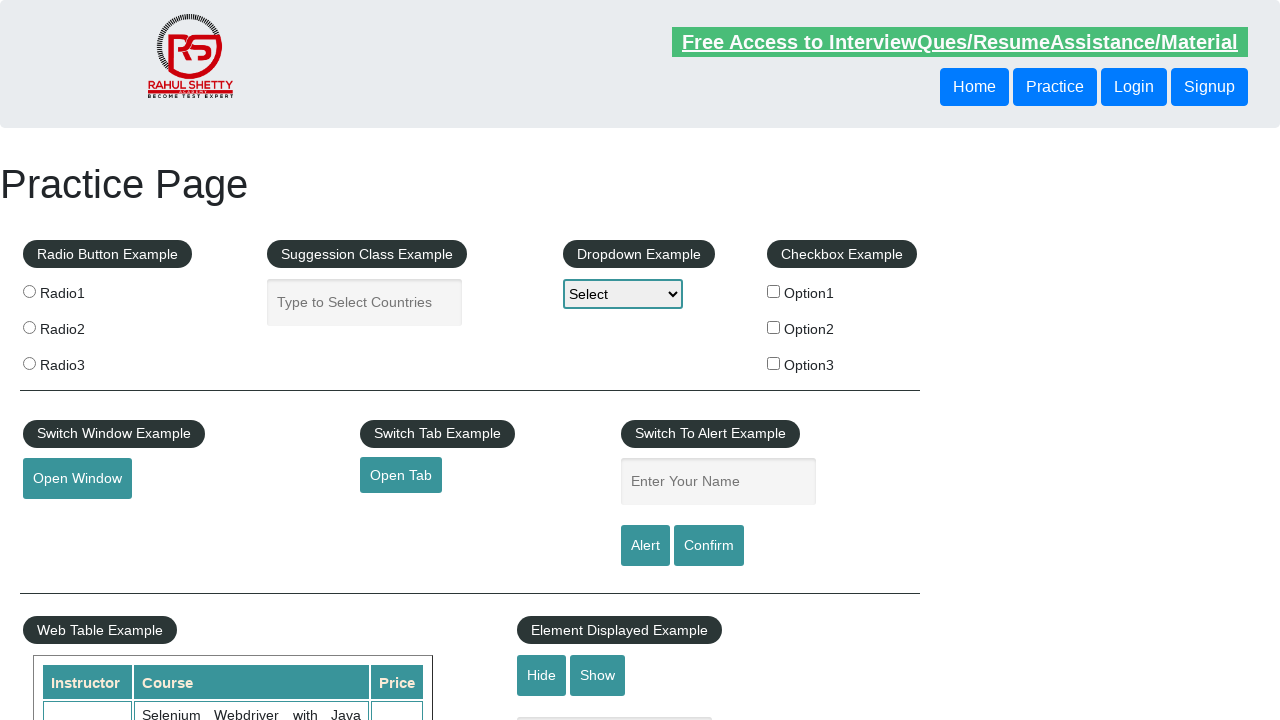

Typed 'bi' in the autocomplete field on #autocomplete
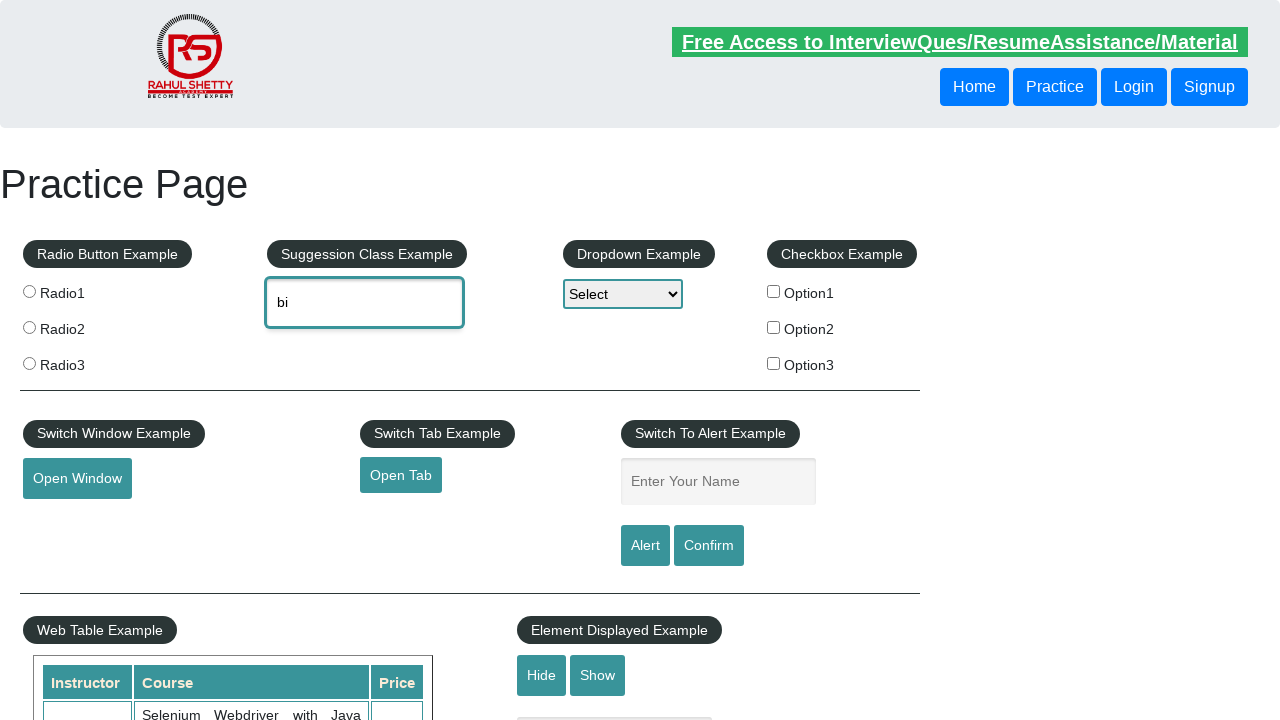

Autocomplete suggestions appeared
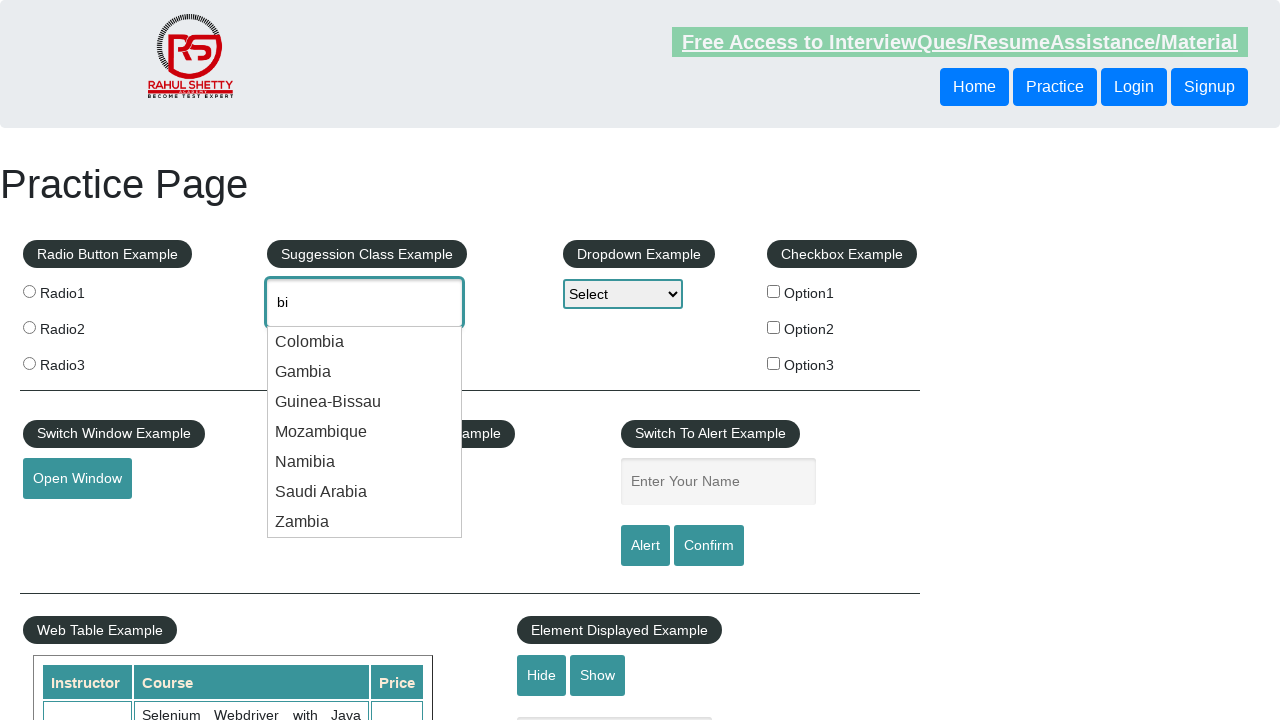

Retrieved all autocomplete suggestions - Total count: 7
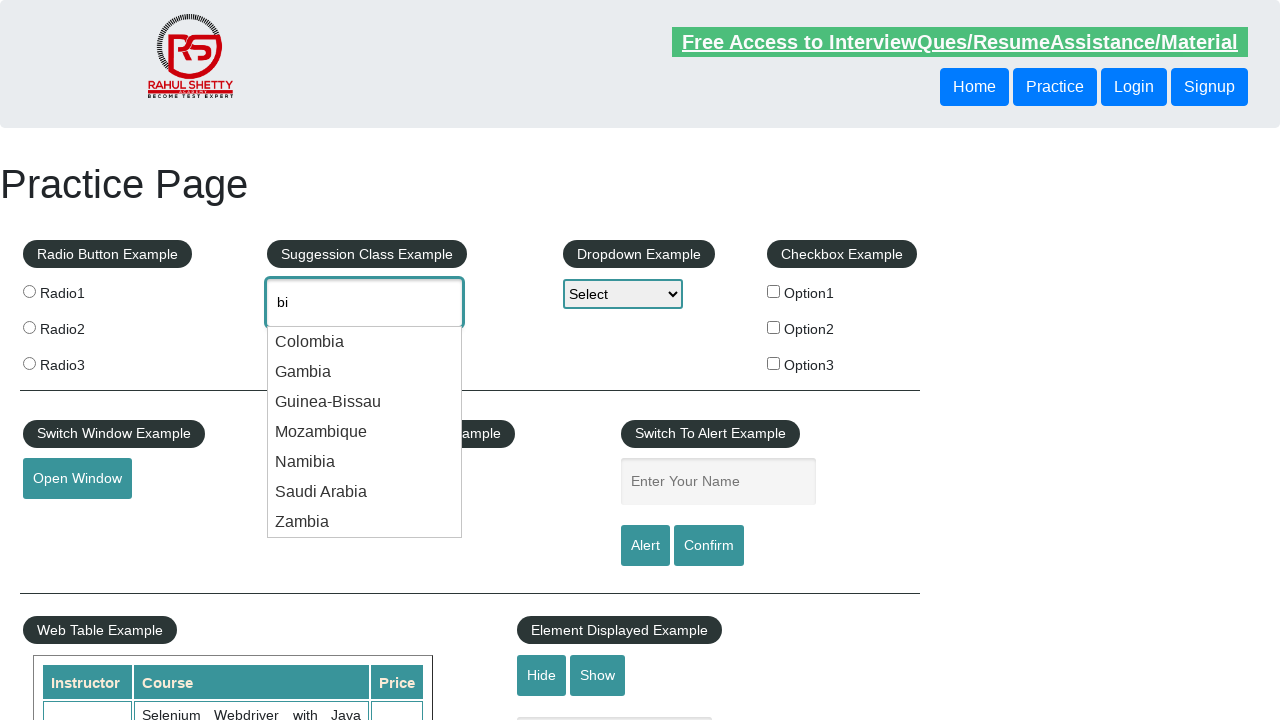

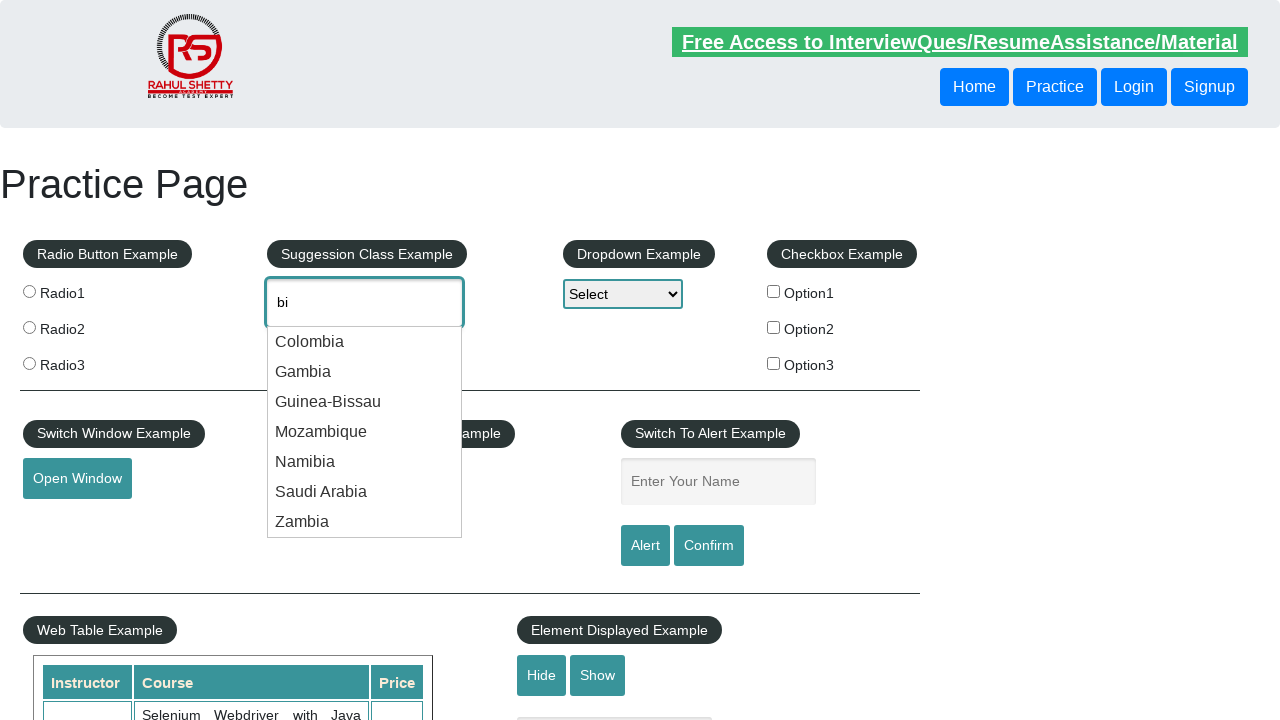